Tests viewing a product's details, adding it to cart, and verifying the product appears correctly in the cart page.

Starting URL: https://automationexercise.com

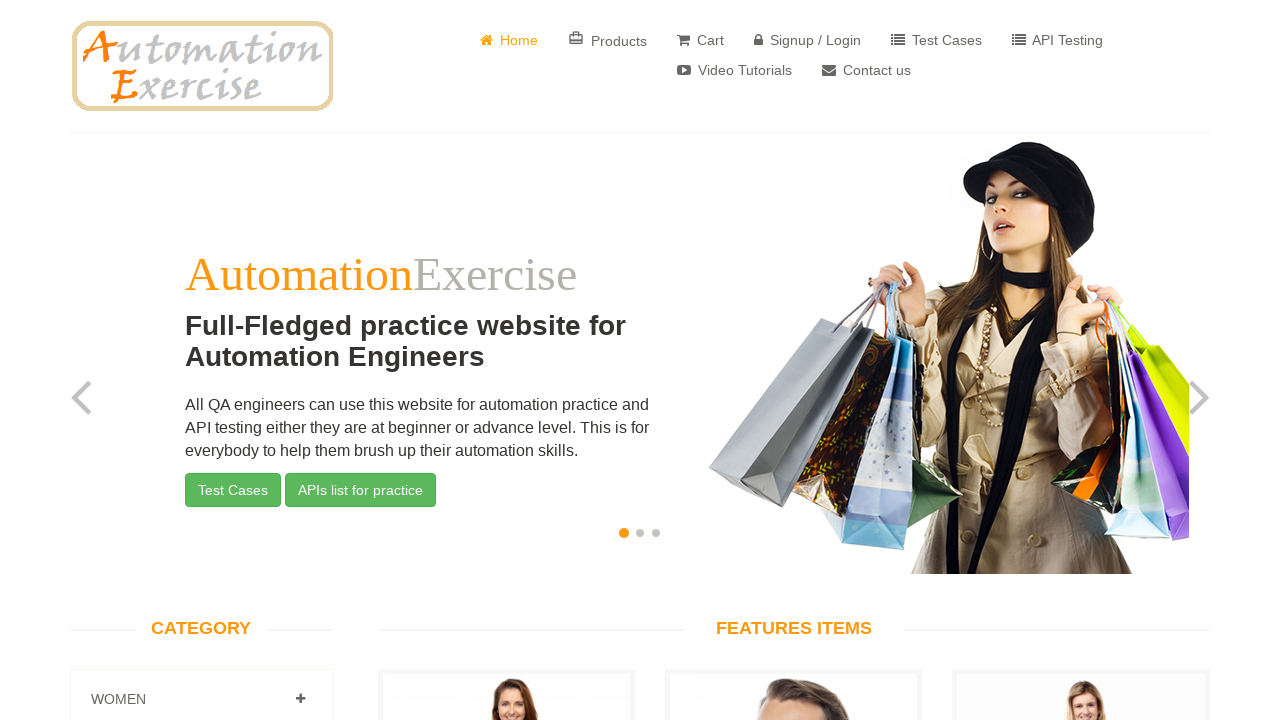

Verified Features Items section is visible on home page
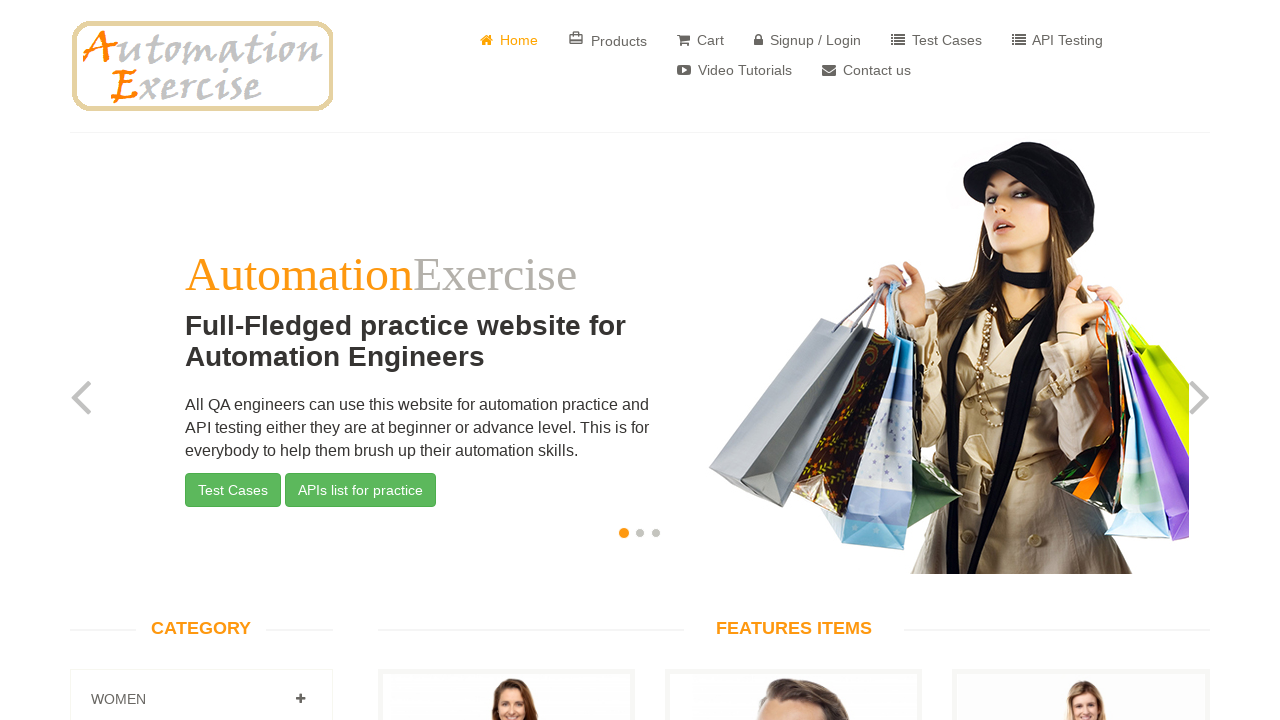

Scrolled first View Product link into view
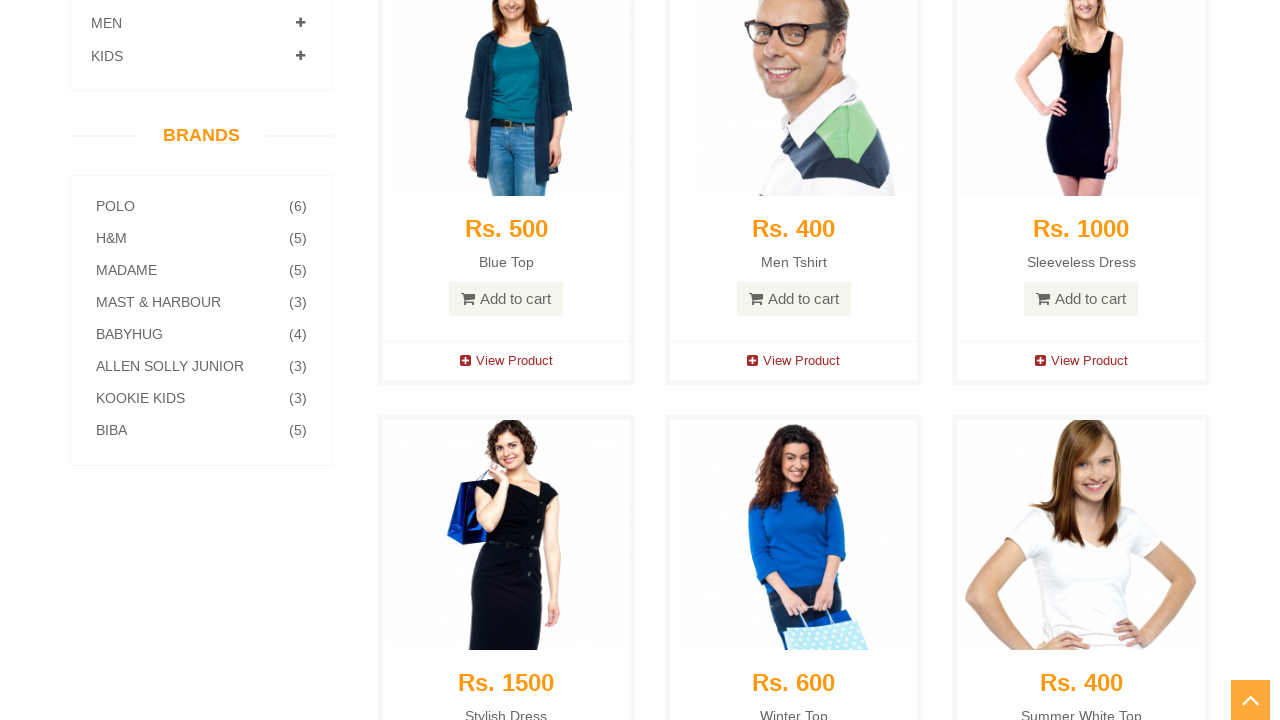

Clicked on first View Product link at (506, 361) on a:has-text('View Product') >> nth=0
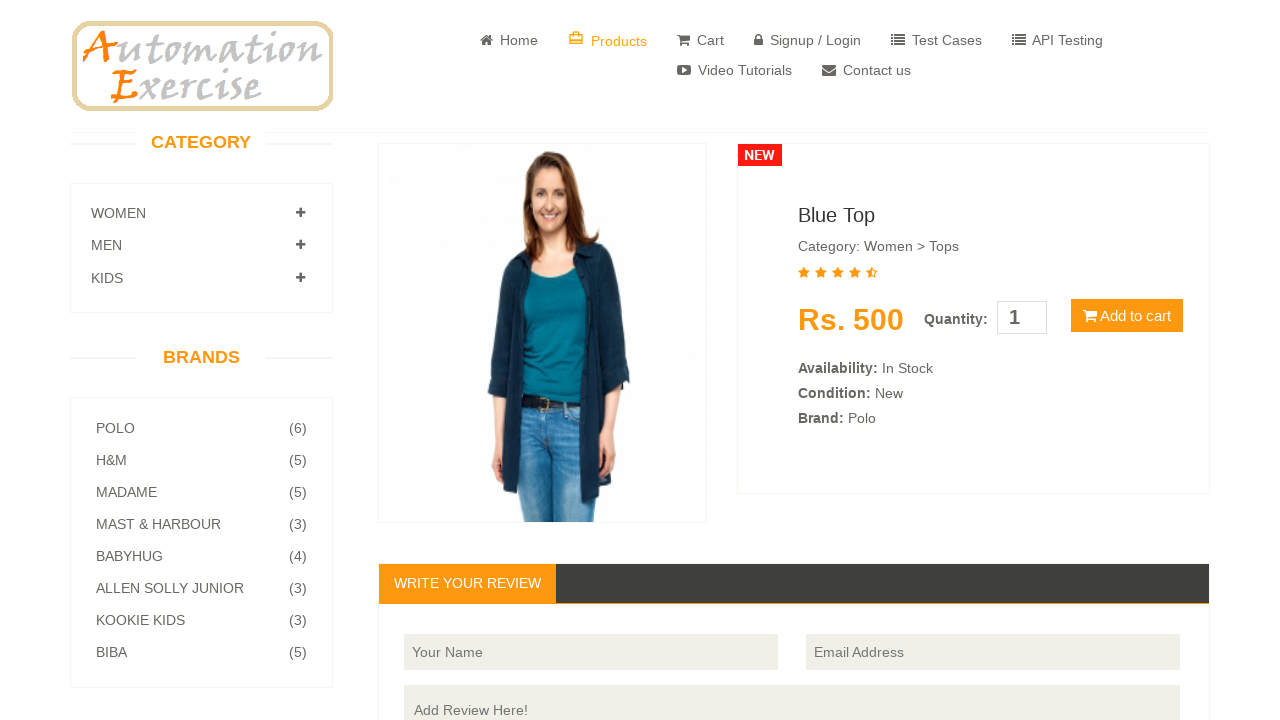

Product detail page loaded with availability information
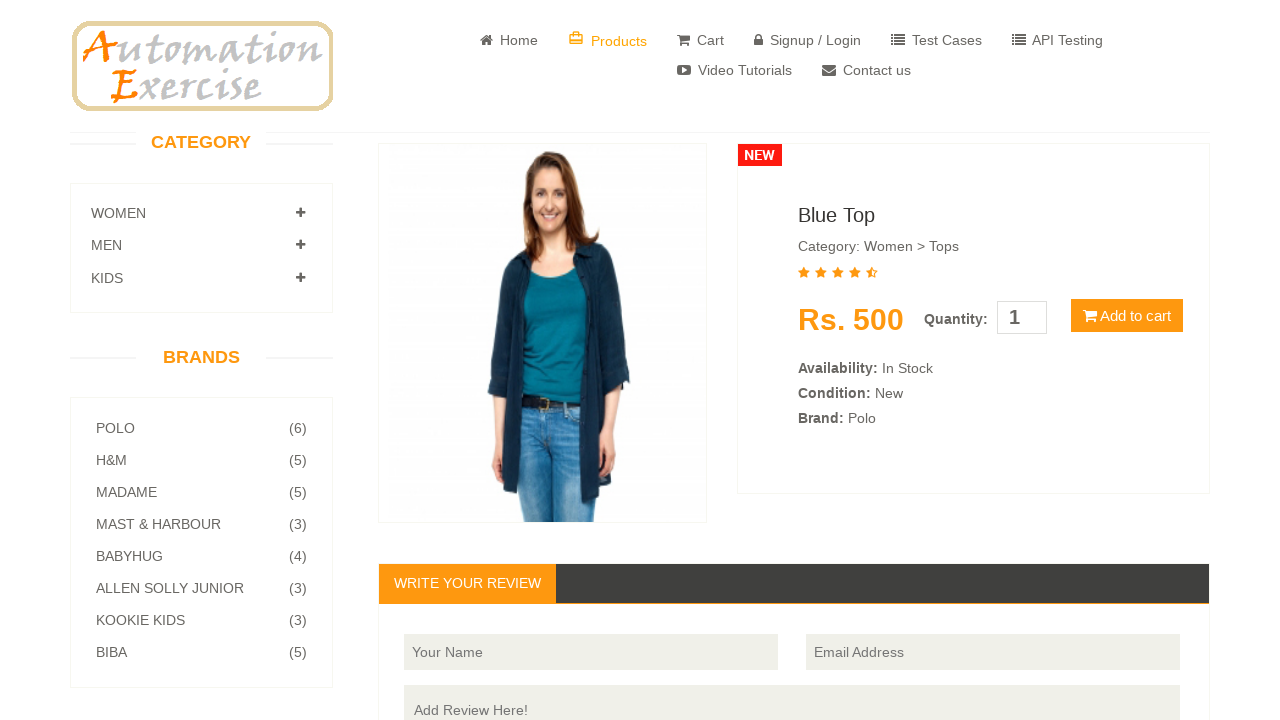

Clicked Add to Cart button at (1127, 316) on button[type='button']
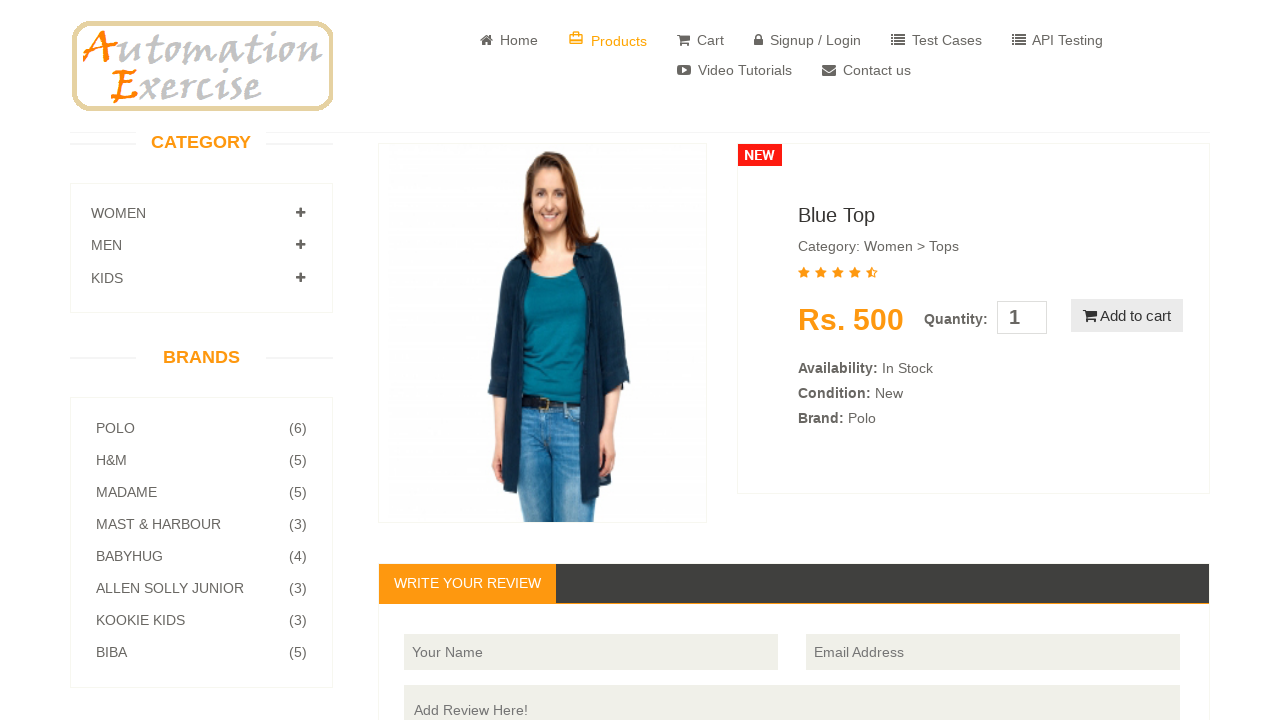

View Cart link appeared in modal
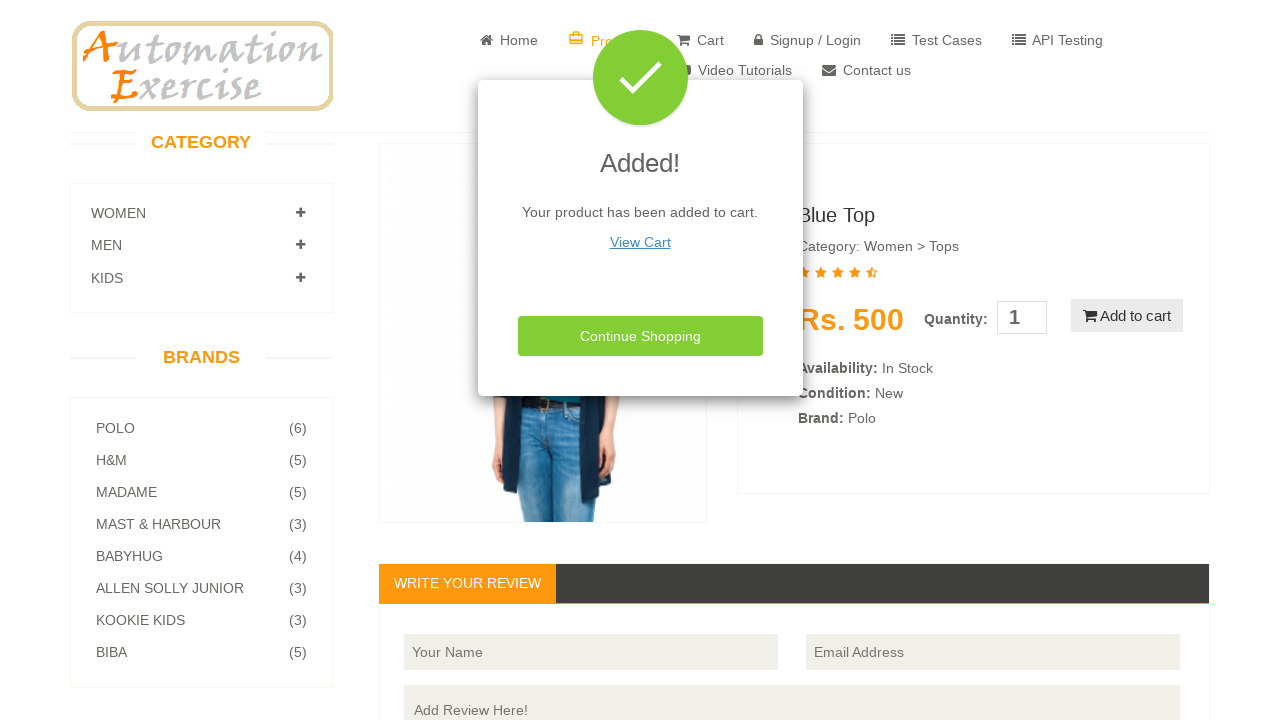

Clicked View Cart link in modal at (640, 242) on a[href='/view_cart'] u
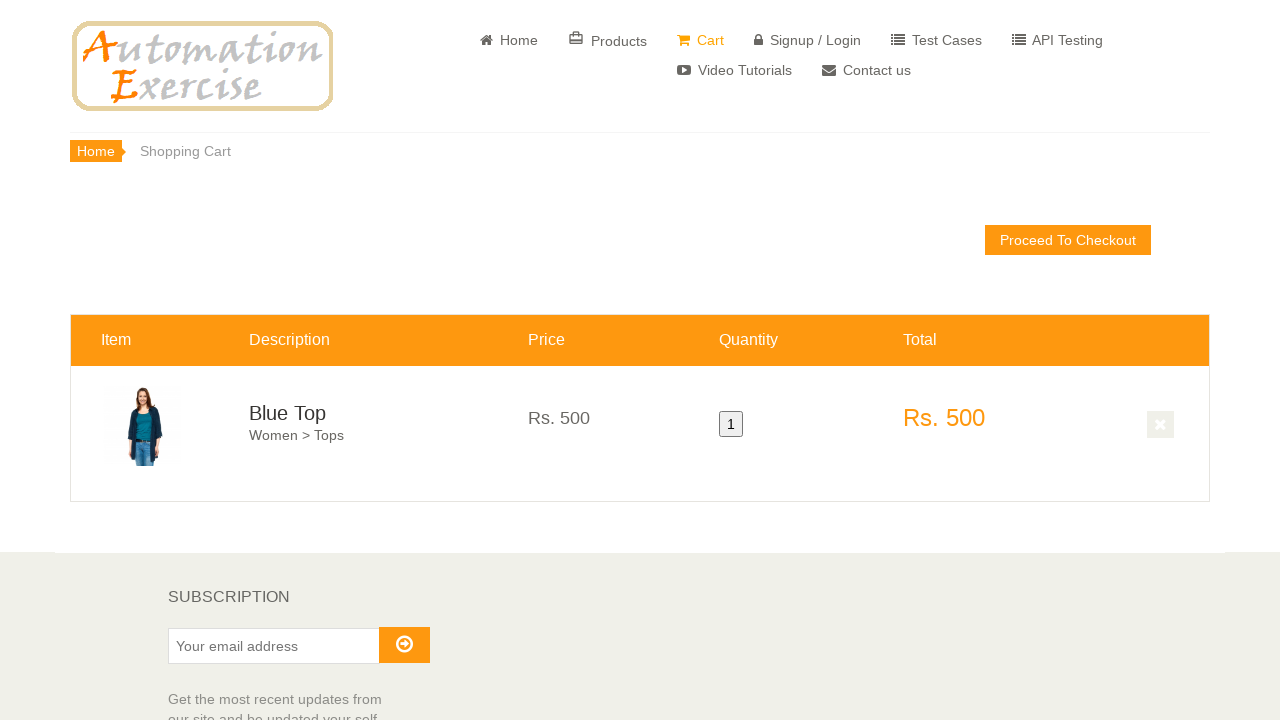

Product verified in cart page with product name displayed
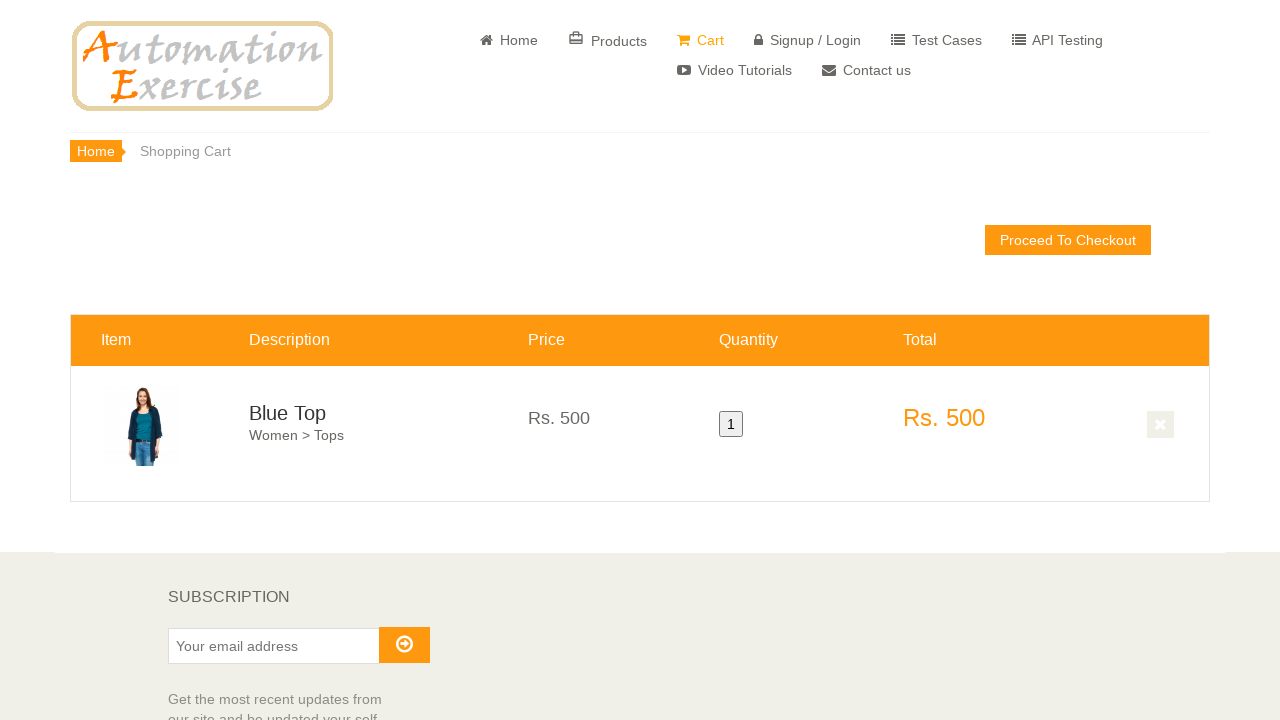

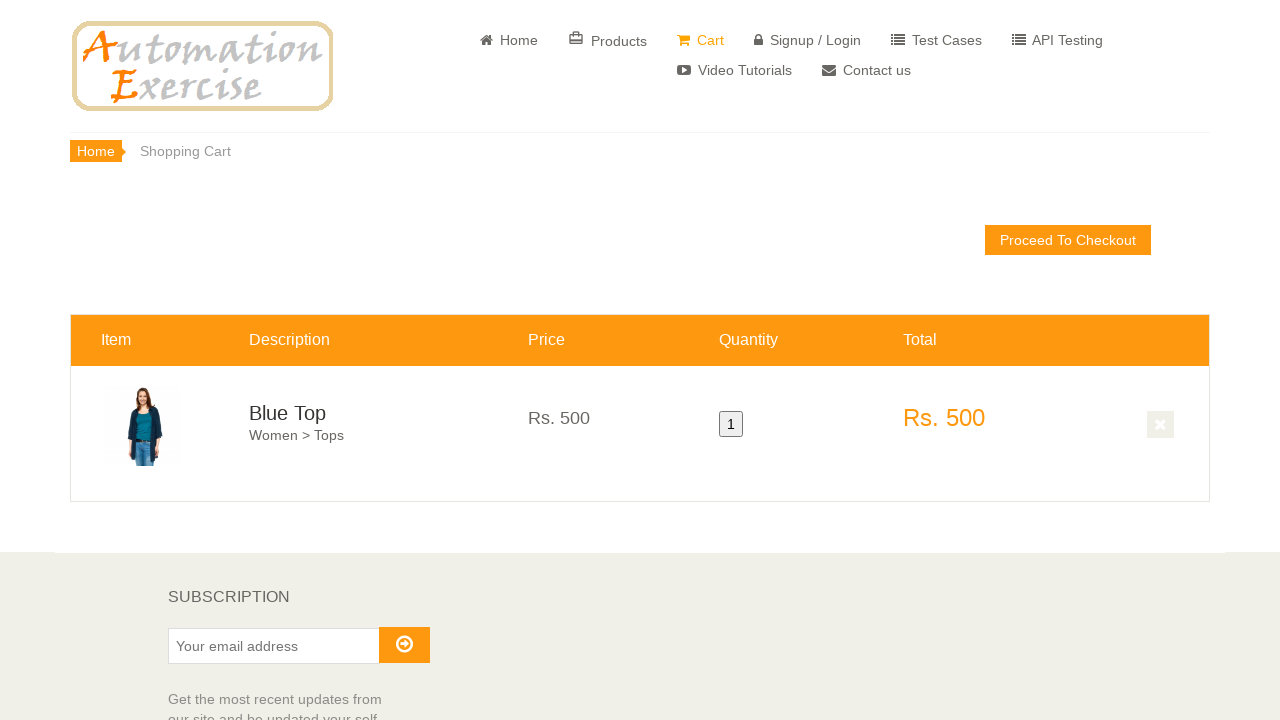